Tests SpiceJet flight booking form interactions including selecting destination city, clicking on passenger/fare type options, and switching to round-trip mode.

Starting URL: https://www.spicejet.com/

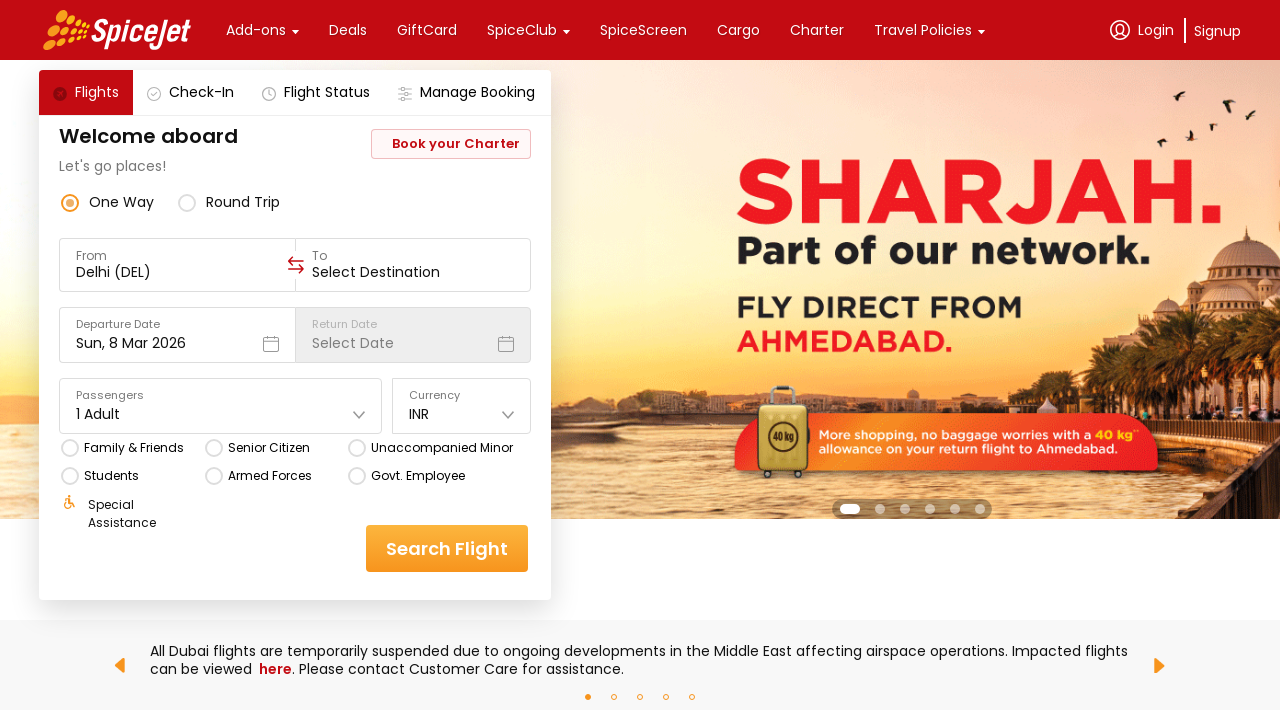

Waited for page to fully load
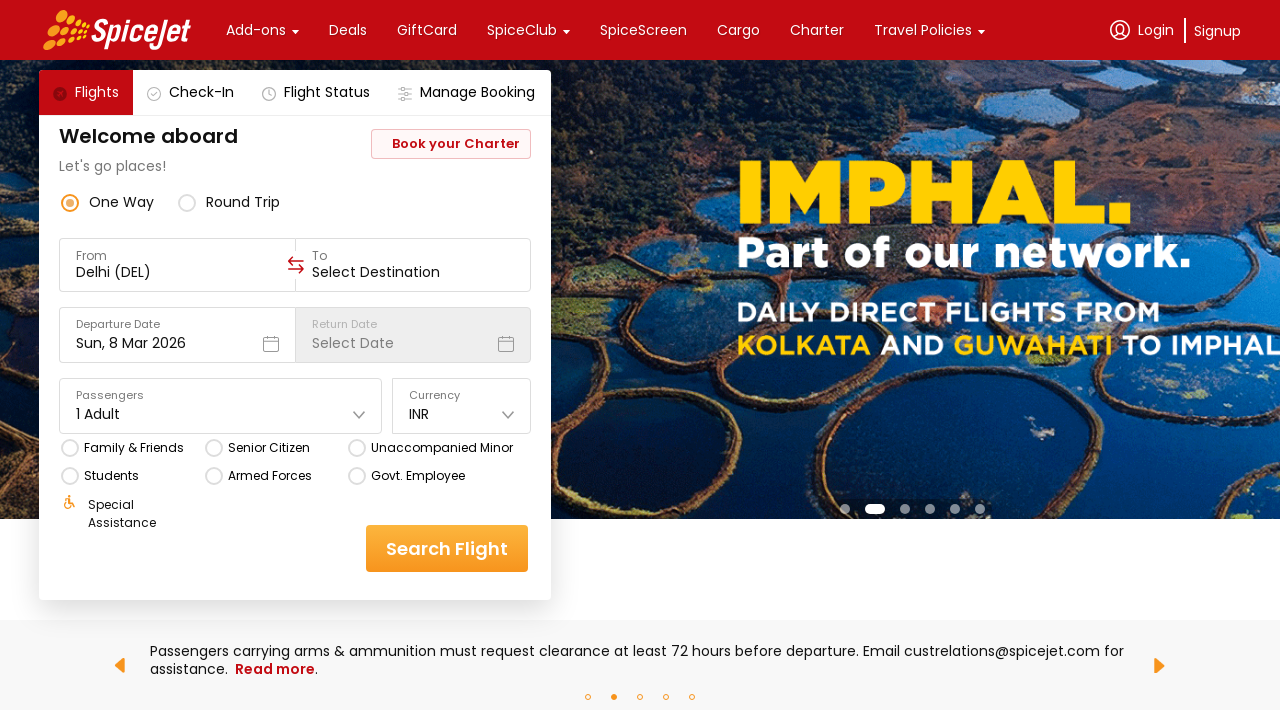

Clicked on 'To' destination field at (413, 256) on xpath=//div[text()='To']
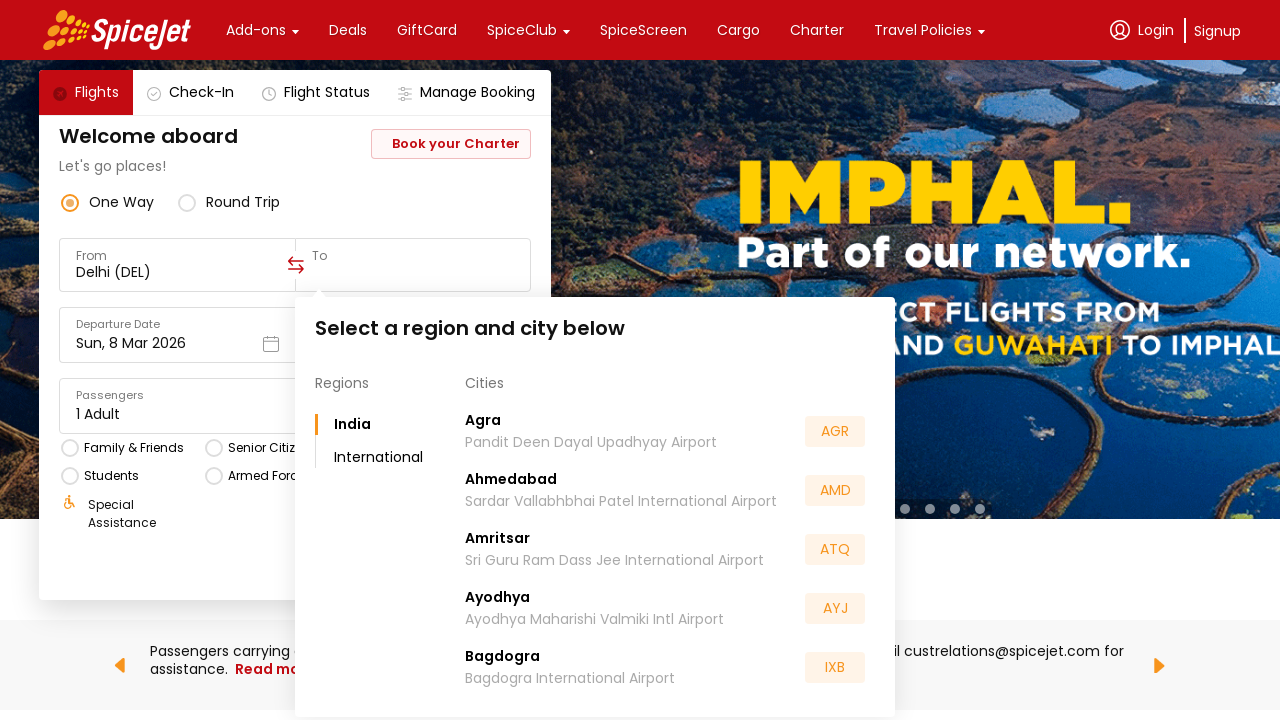

Waited for destination dropdown to load
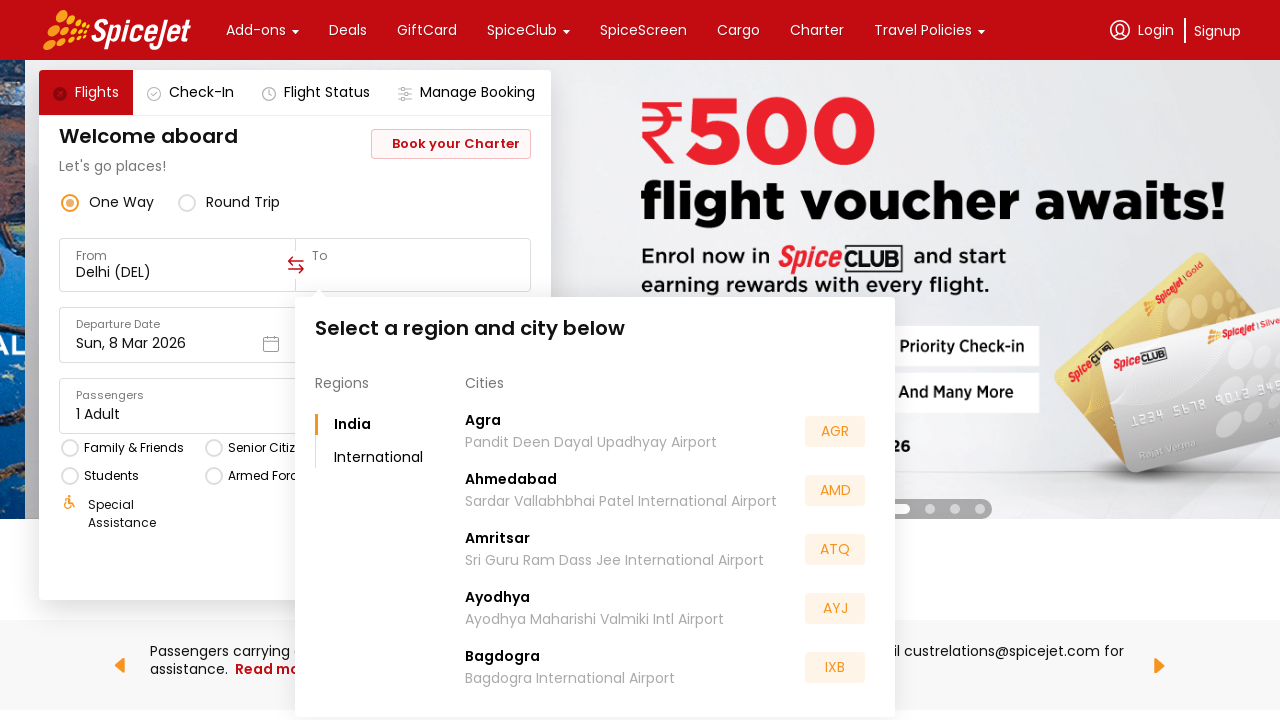

Selected AGR (Agra) as destination city at (835, 432) on xpath=//div[text()='AGR']
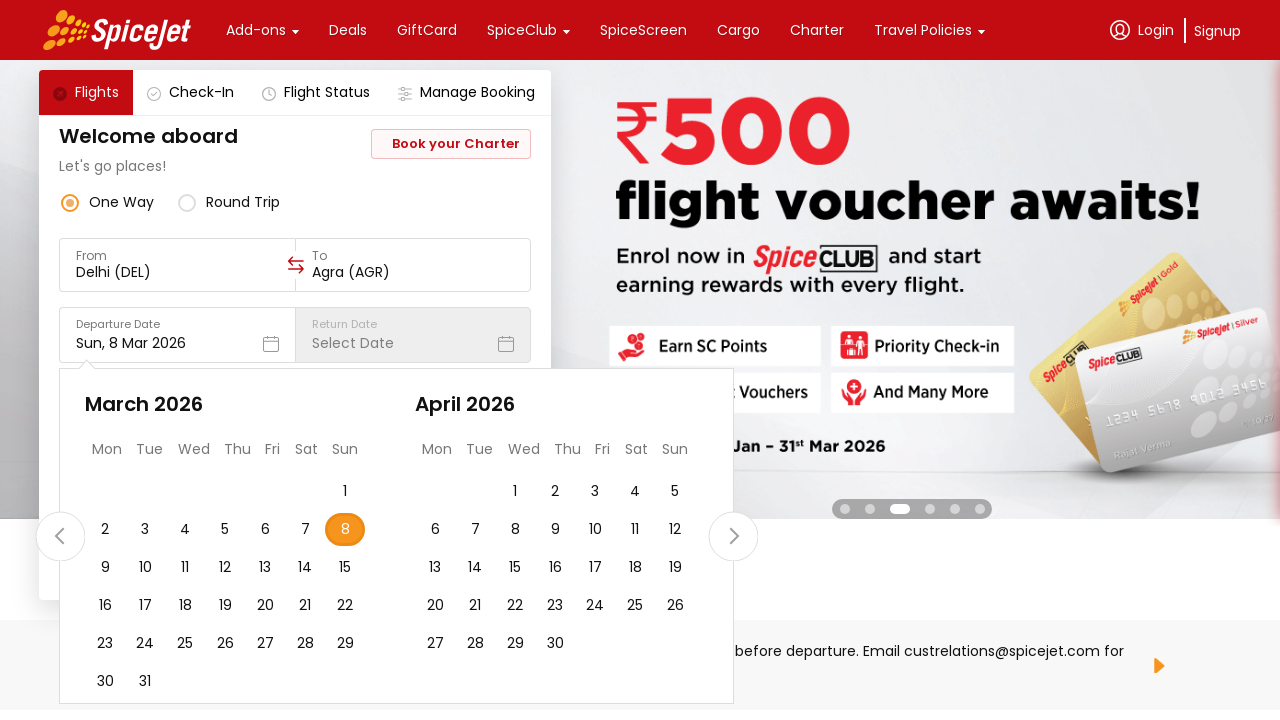

Waited for destination selection to complete
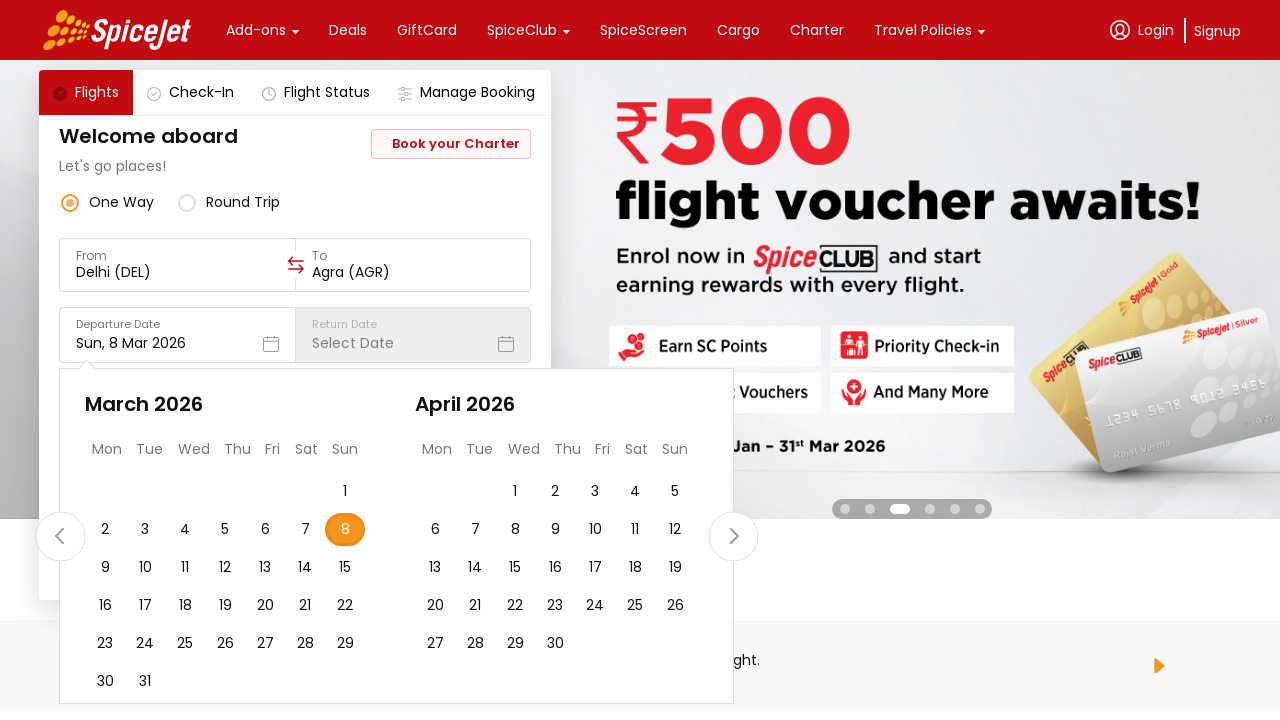

Clicked on passenger/fare type section at (345, 530) on xpath=//div[contains(@class, 'r-1awozwy') and contains(@class, 'r-19m6qjp')]
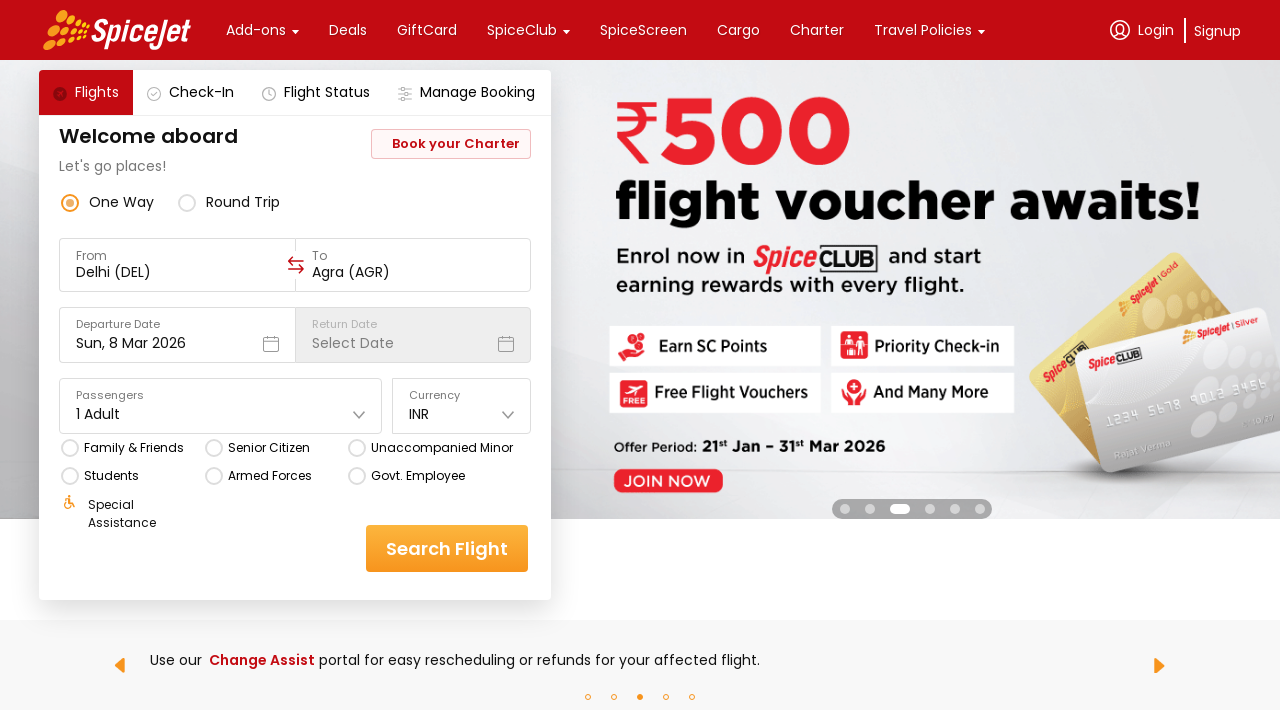

Waited for passenger/fare type options to load
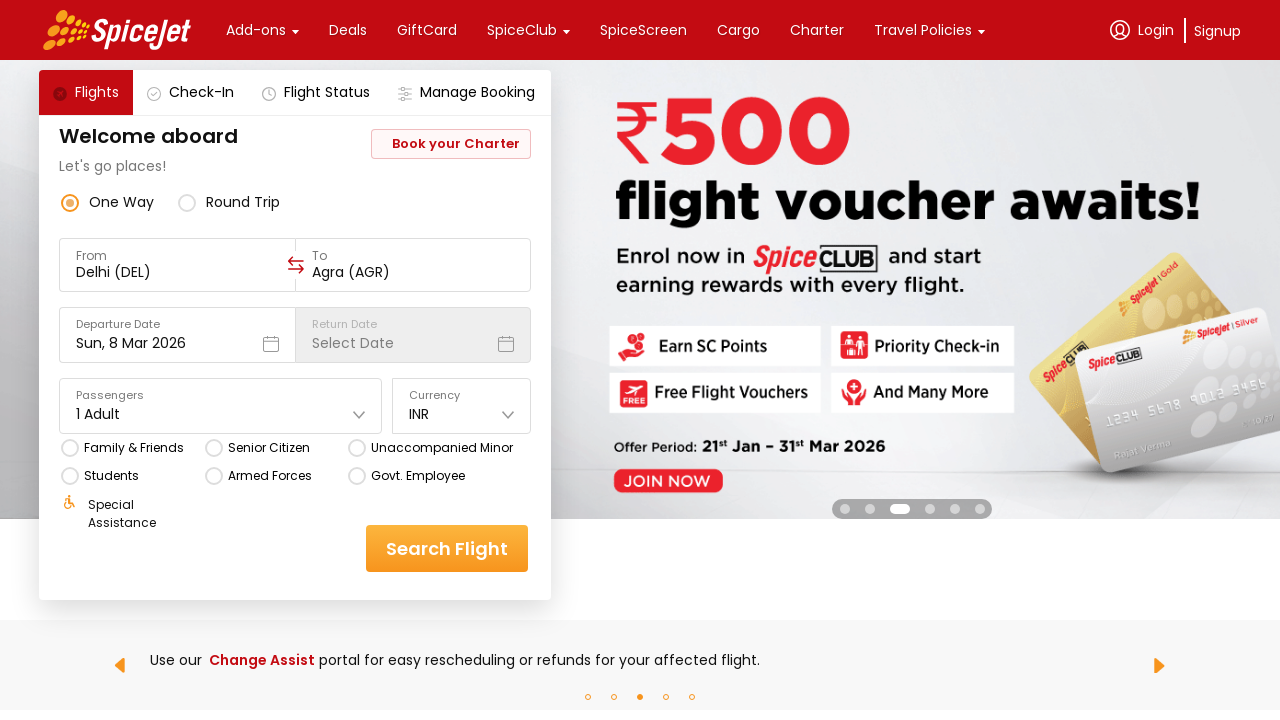

Selected 'Family & Friends' fare type option at (134, 448) on xpath=//div[text()='Family & Friends']
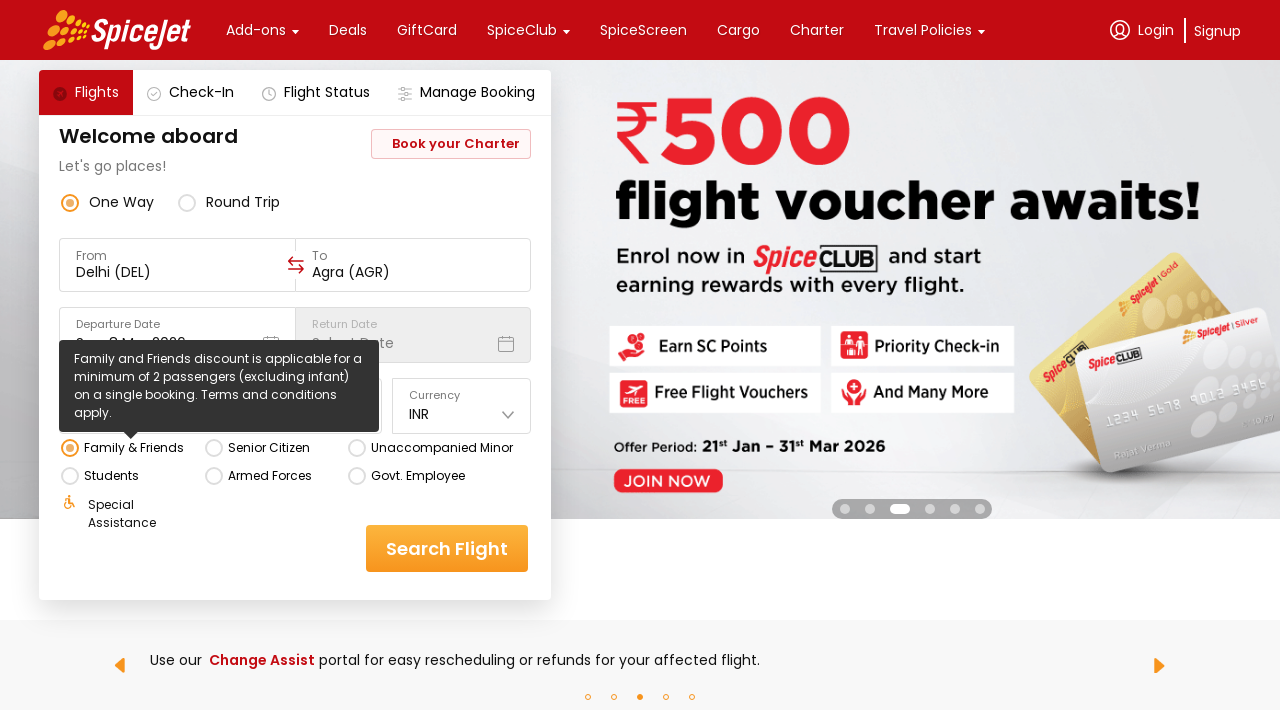

Waited for fare type selection to complete
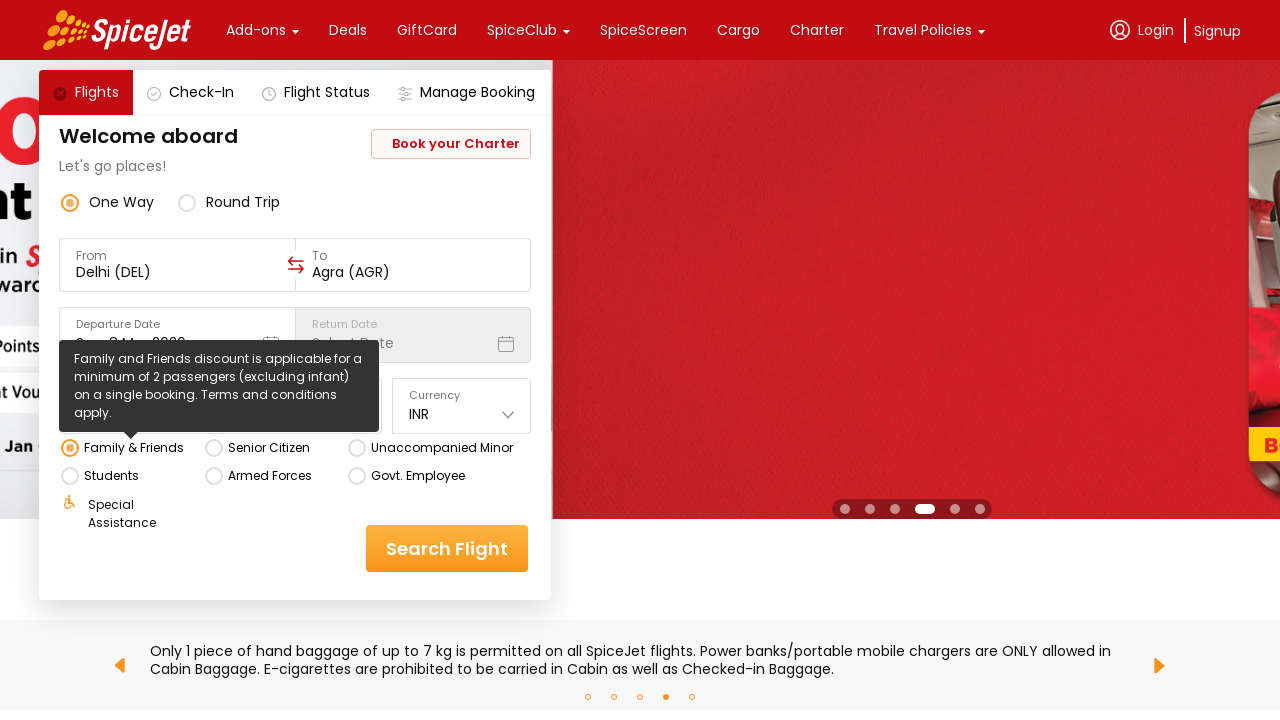

Clicked on round-trip radio button to switch to round-trip mode at (229, 202) on xpath=//div[@data-testid='round-trip-radio-button']
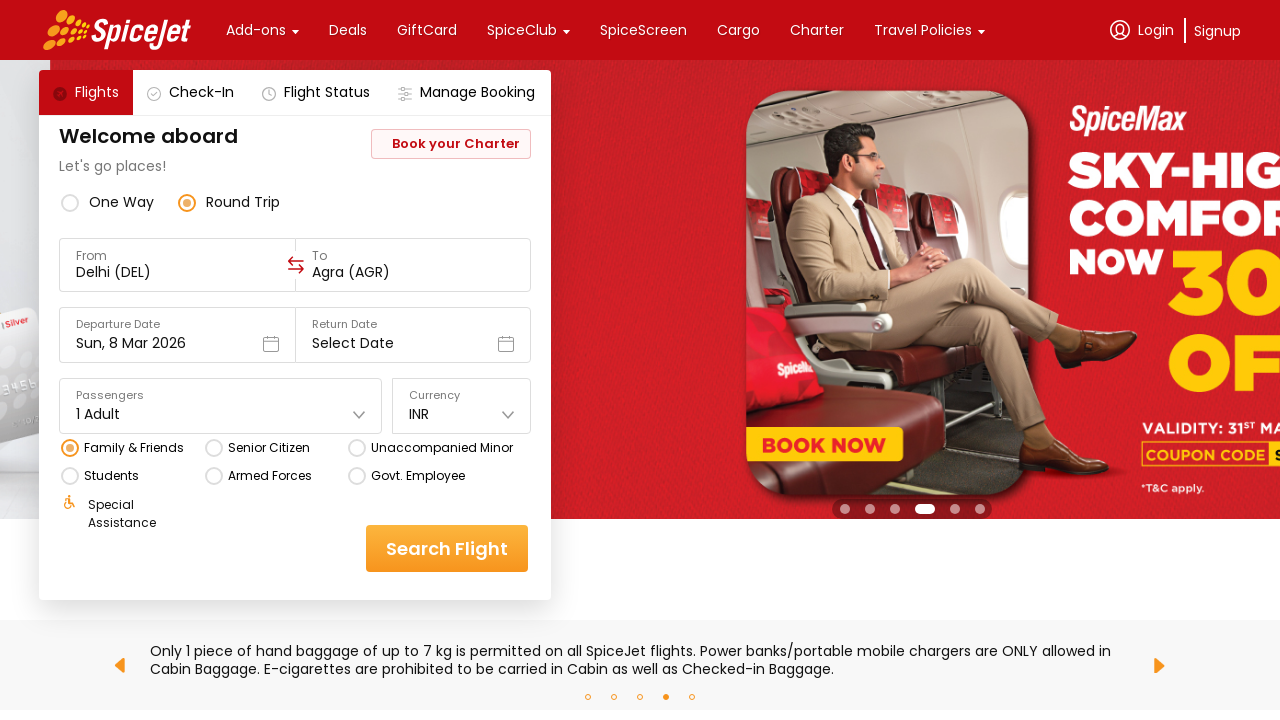

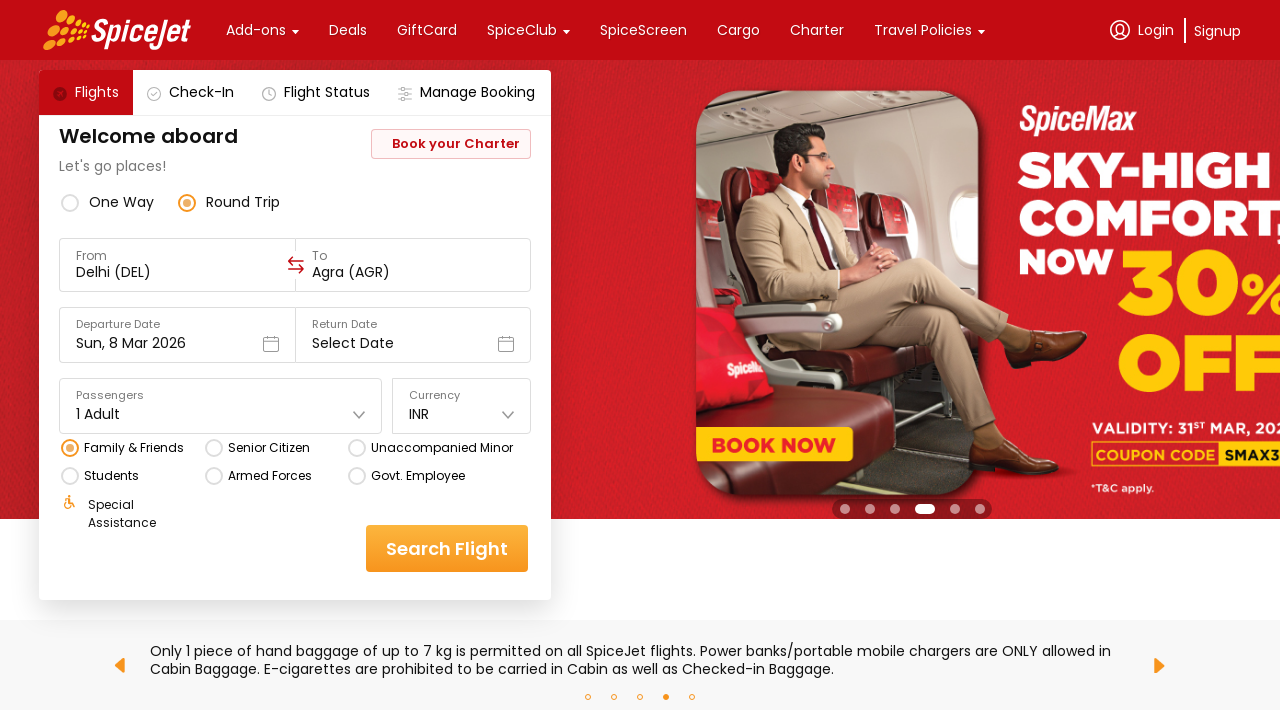